Tests password generator with regex pattern string for both fields

Starting URL: http://angel.net/~nic/passwd.current.html

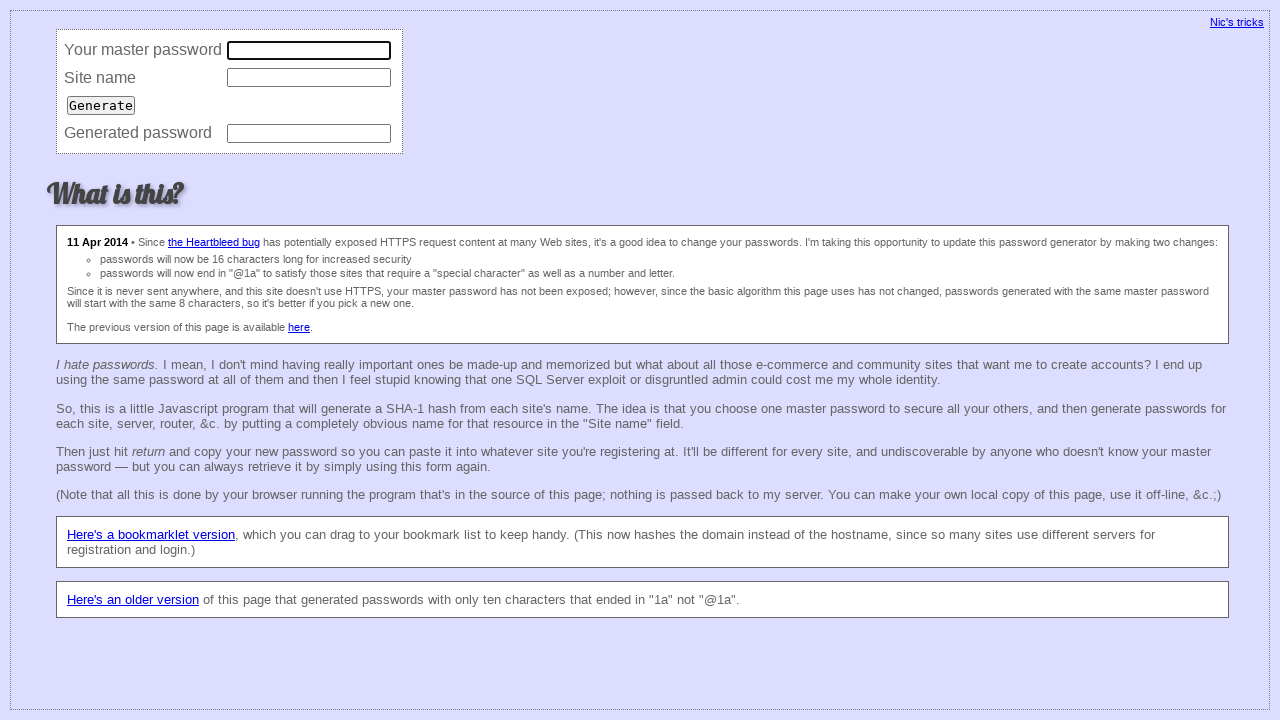

Filled master password field with regex pattern '([a-zA-Z]+) (\d+)' on input[name='master']
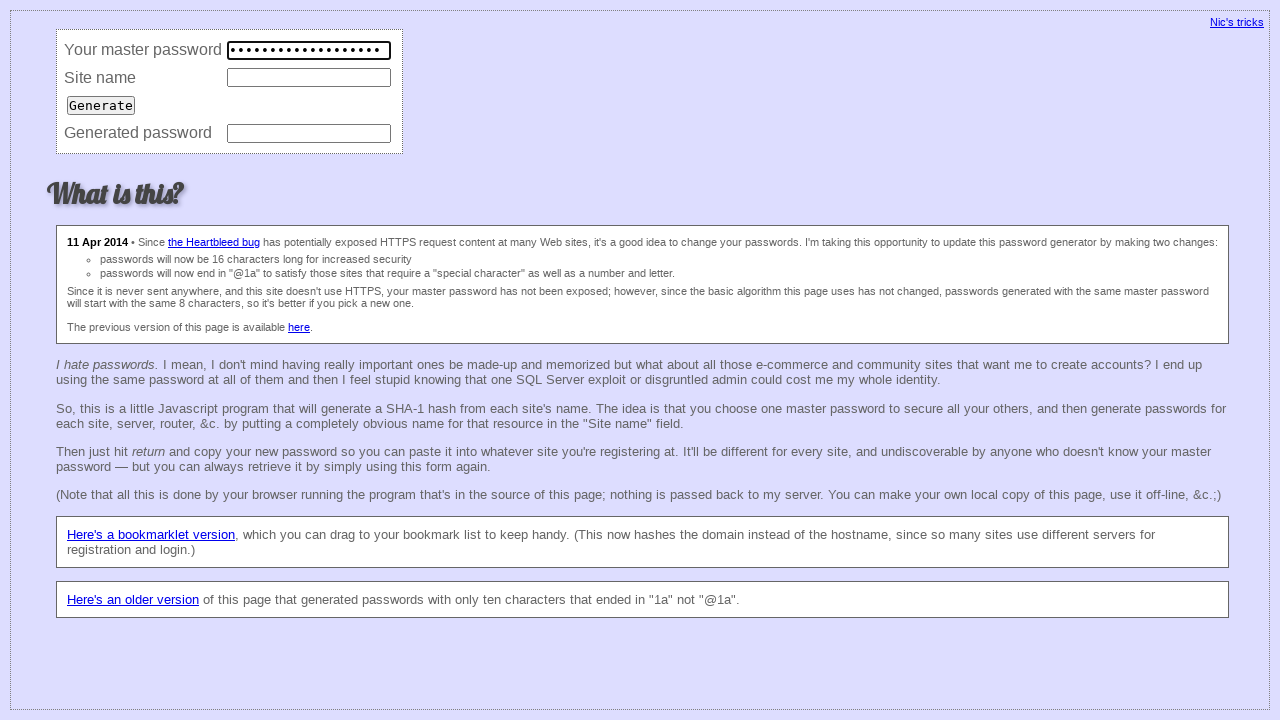

Filled site name field with regex pattern '([a-zA-Z]+) (\d+)' on input[name='site']
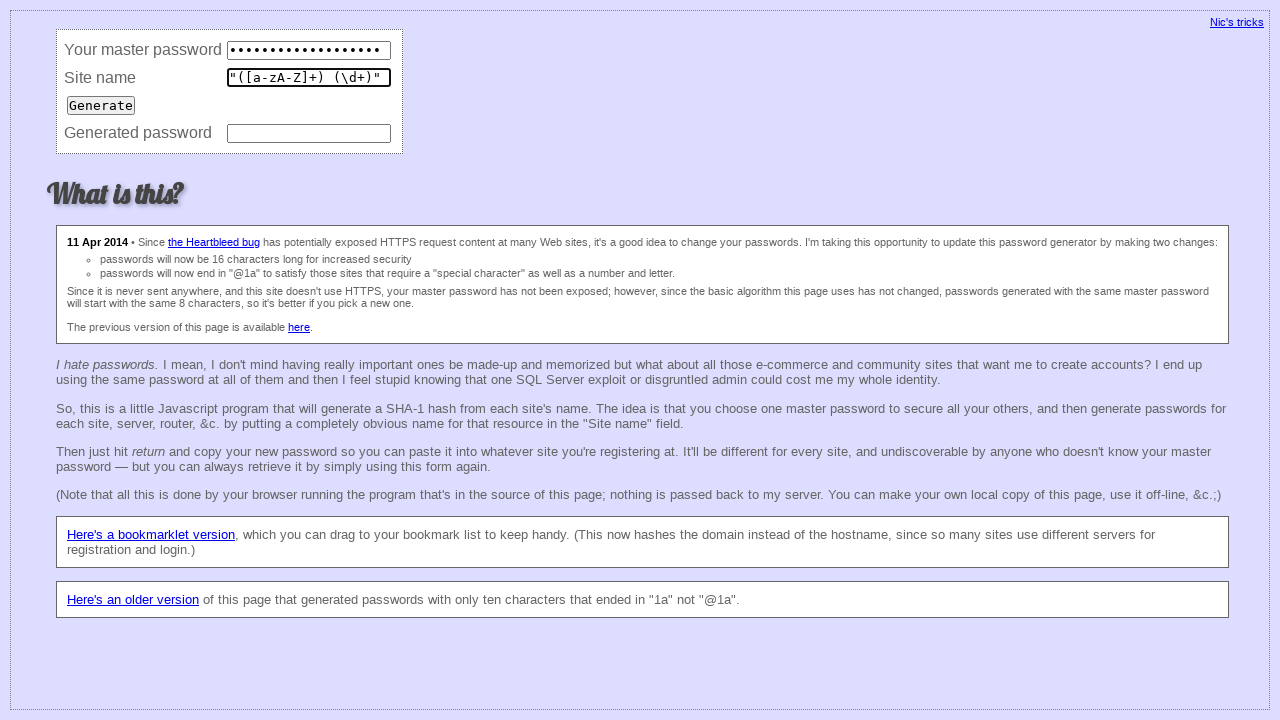

Clicked Generate button at (101, 105) on input[value='Generate']
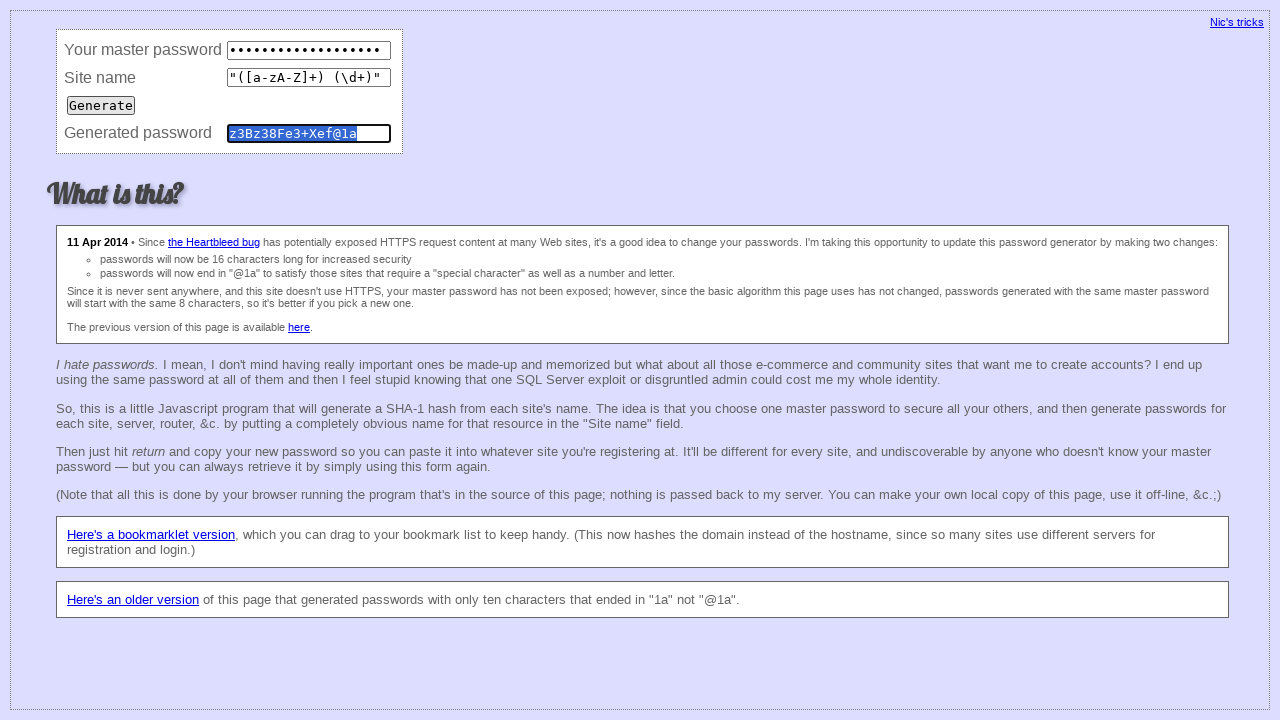

Verified generated password equals 'z3Bz38Fe3+Xef@1a'
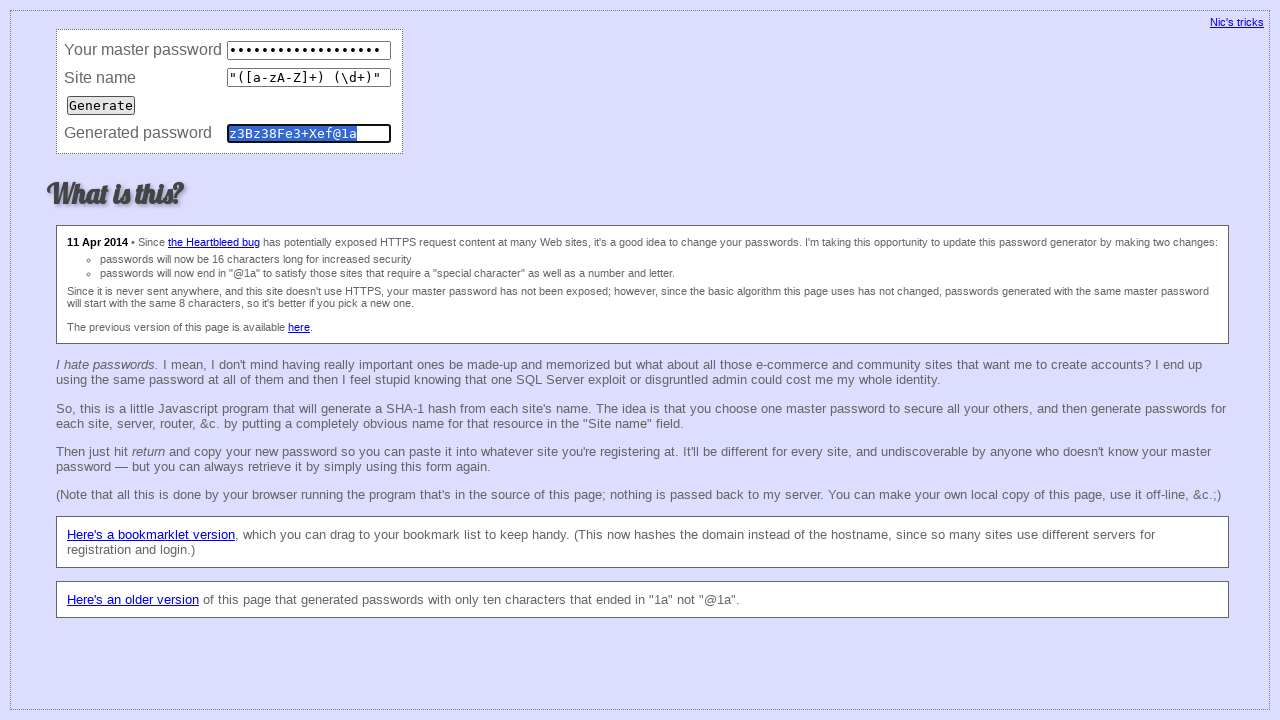

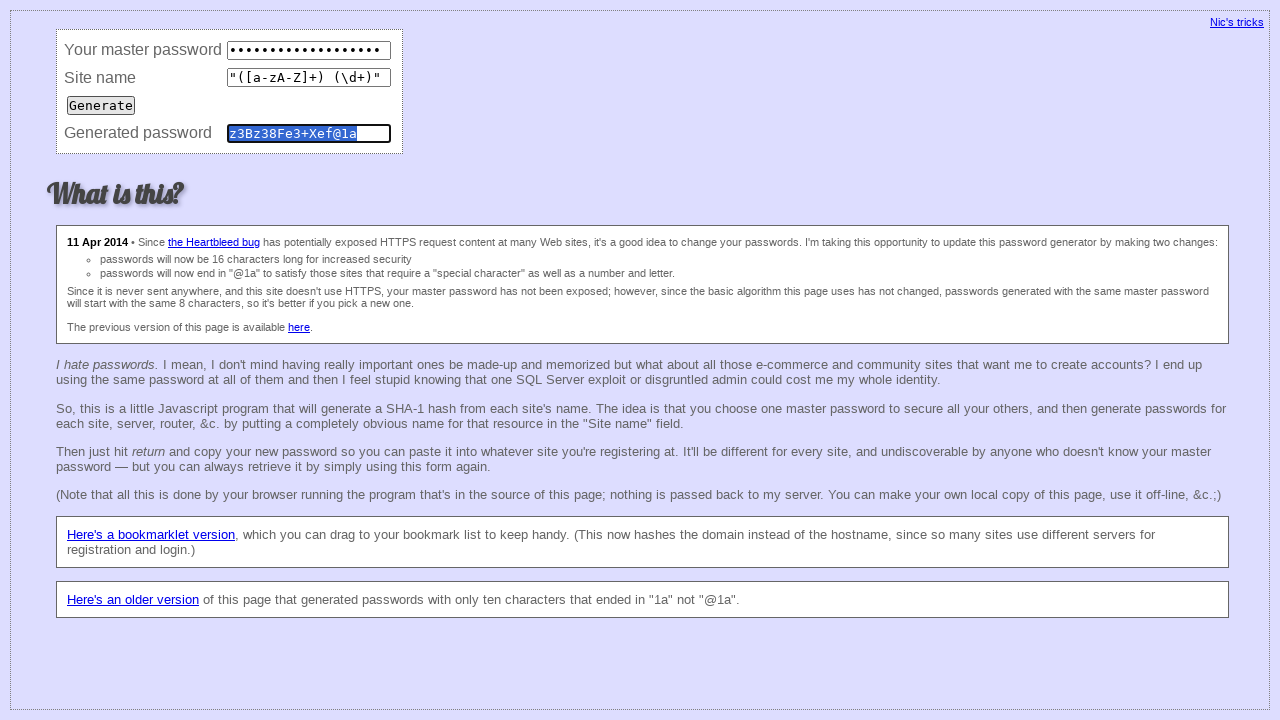